Tests the search functionality on Python.org by entering "pycon" as a search query and submitting the form to verify search results are returned.

Starting URL: http://www.python.org

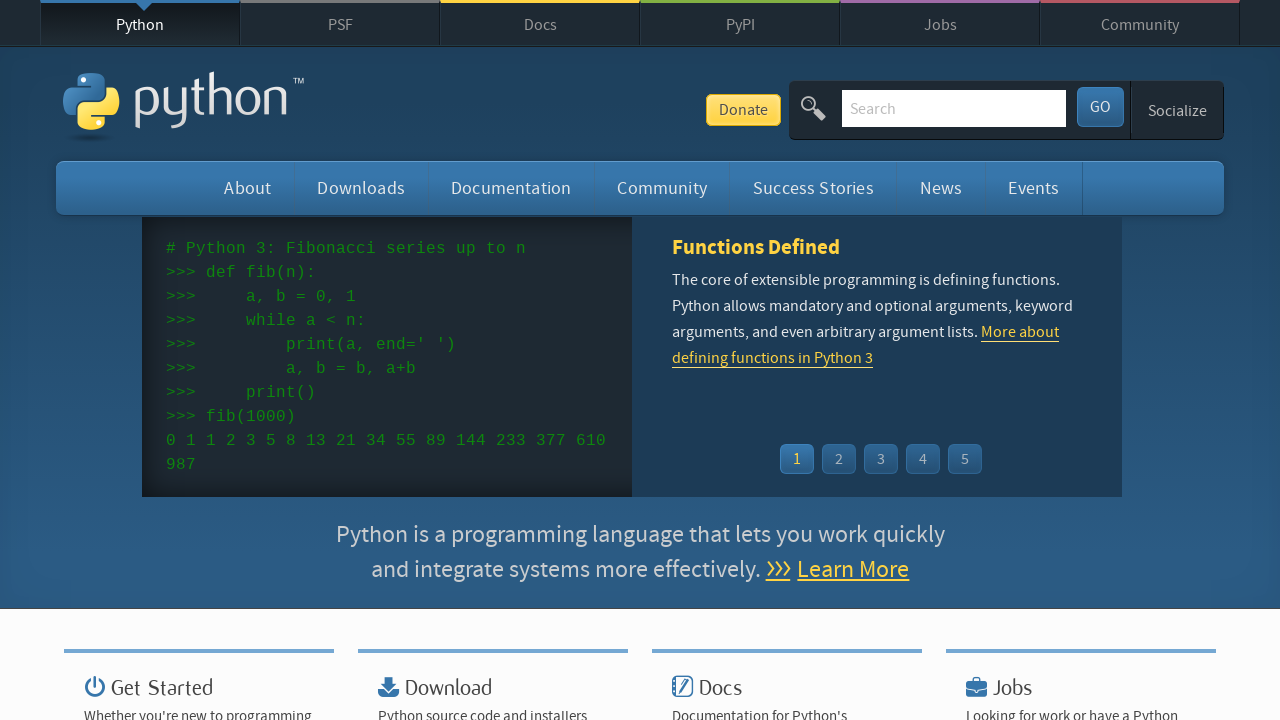

Search input field loaded on Python.org
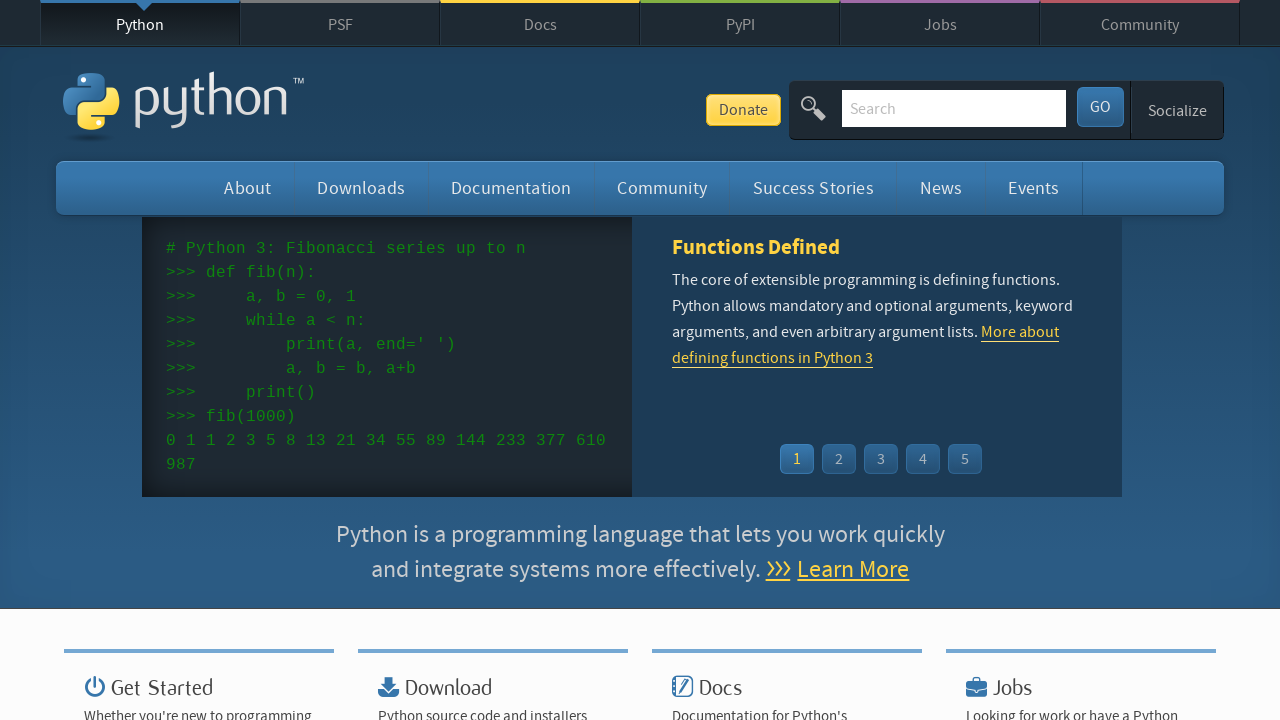

Entered 'pycon' in the search field on input[name='q']
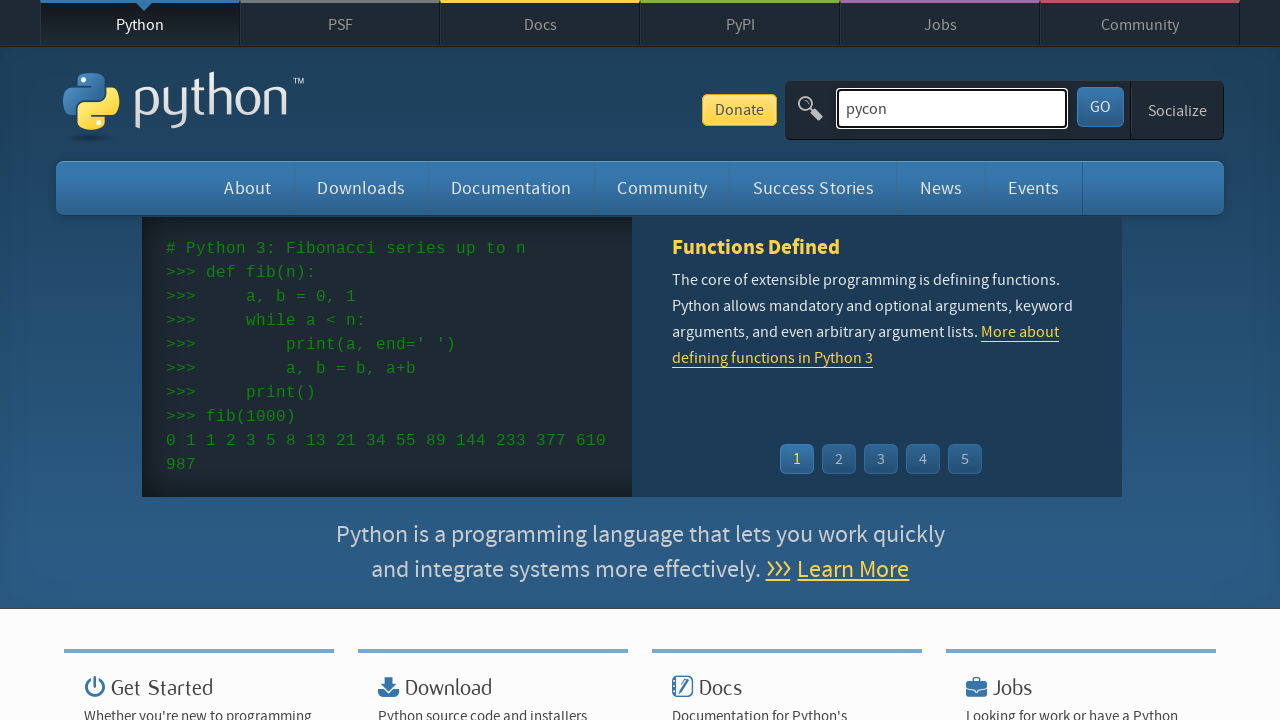

Submitted search form by pressing Enter on input[name='q']
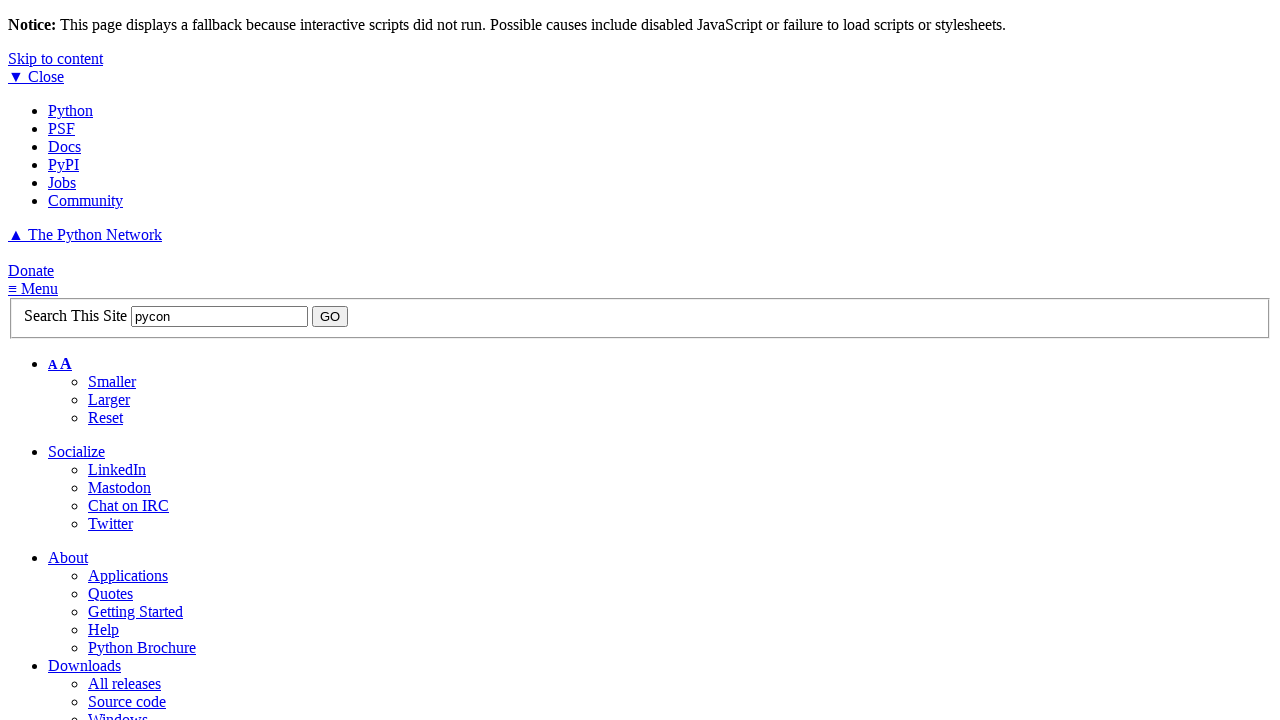

Search results page loaded successfully
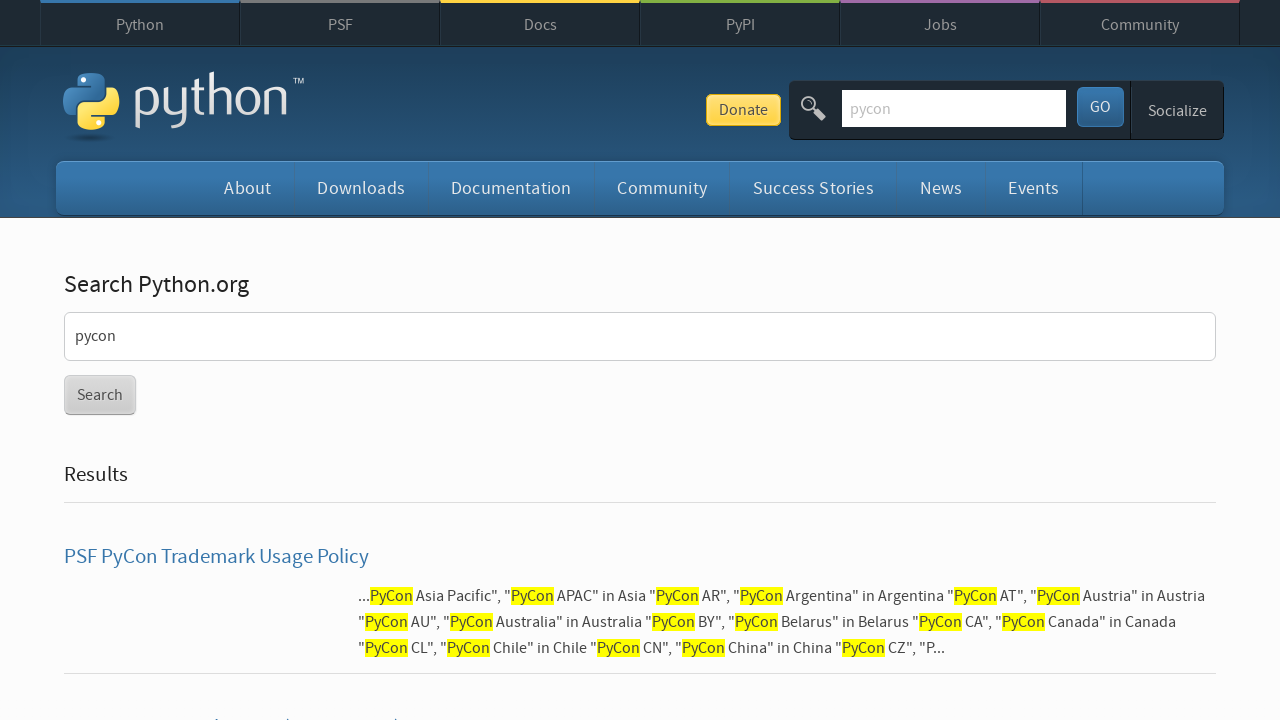

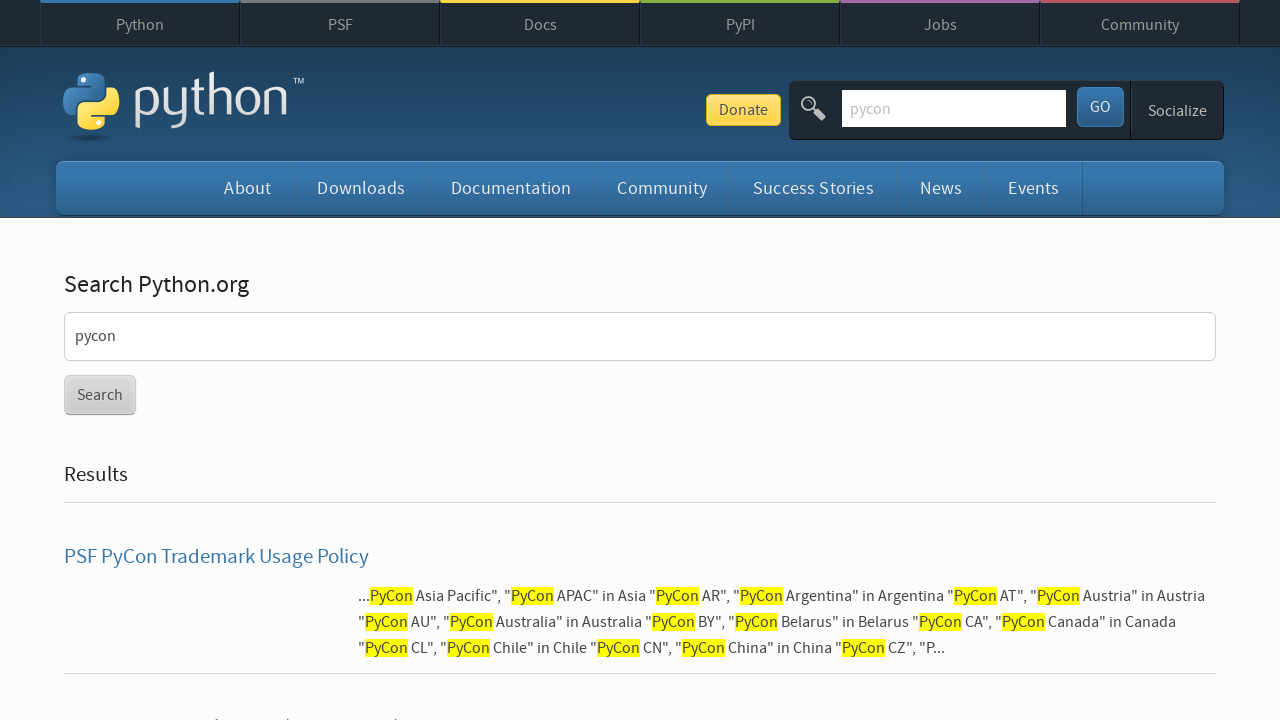